Tests a data types form by filling in all required fields except zip code, submitting the form, and verifying that the zip code field shows an error (red) while other fields show success (green).

Starting URL: https://bonigarcia.dev/selenium-webdriver-java/data-types.html

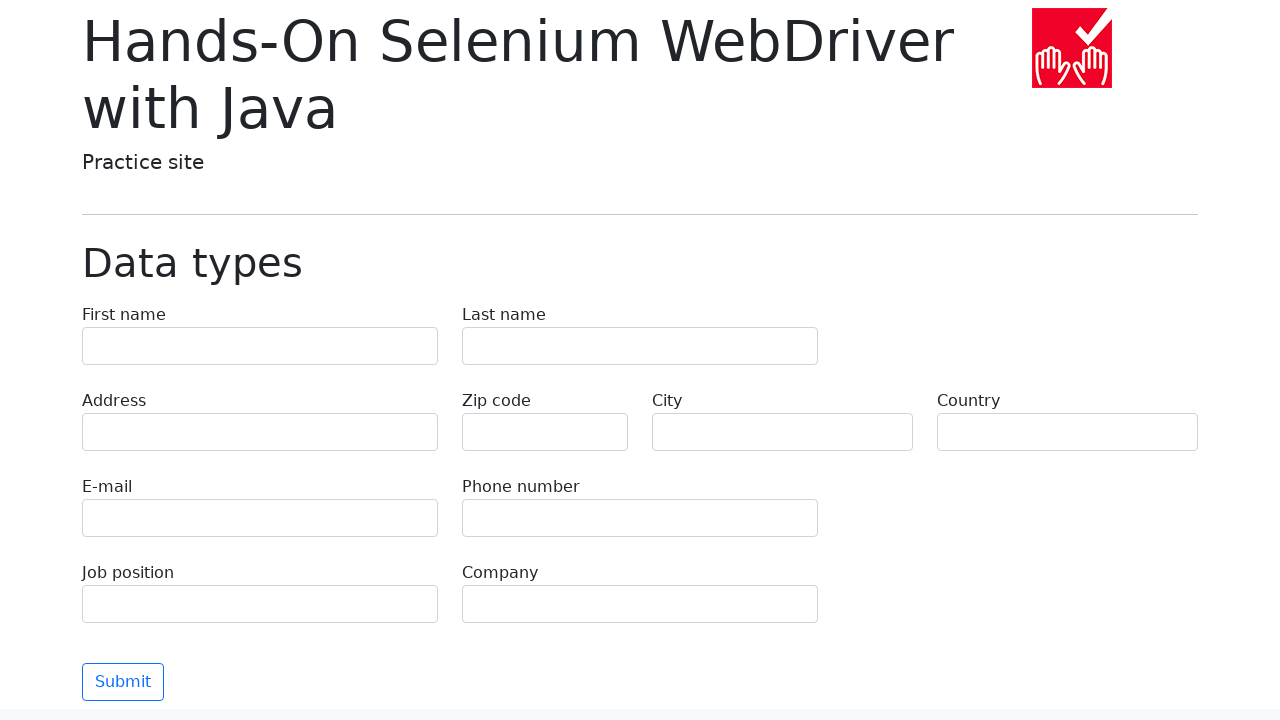

Filled first name field with 'Иван' on input[name='first-name']
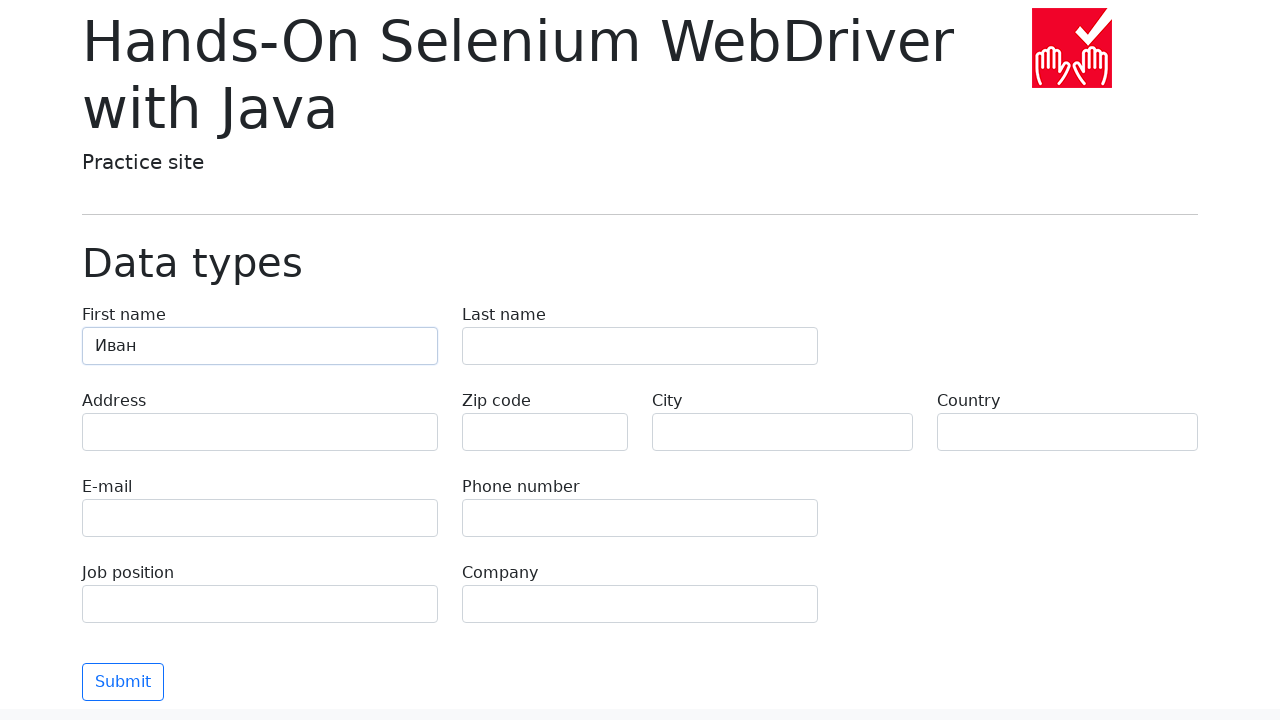

Filled last name field with 'Петров' on input[name='last-name']
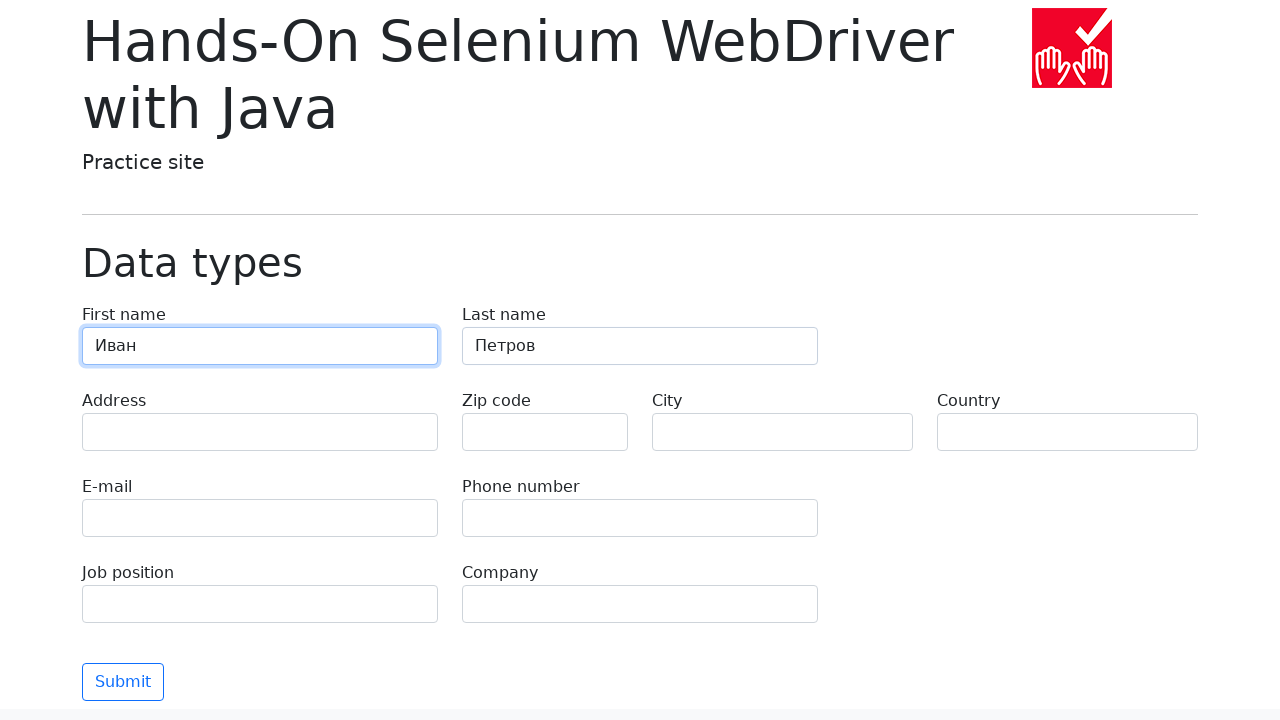

Filled address field with 'Ленина, 55-3' on input[name='address']
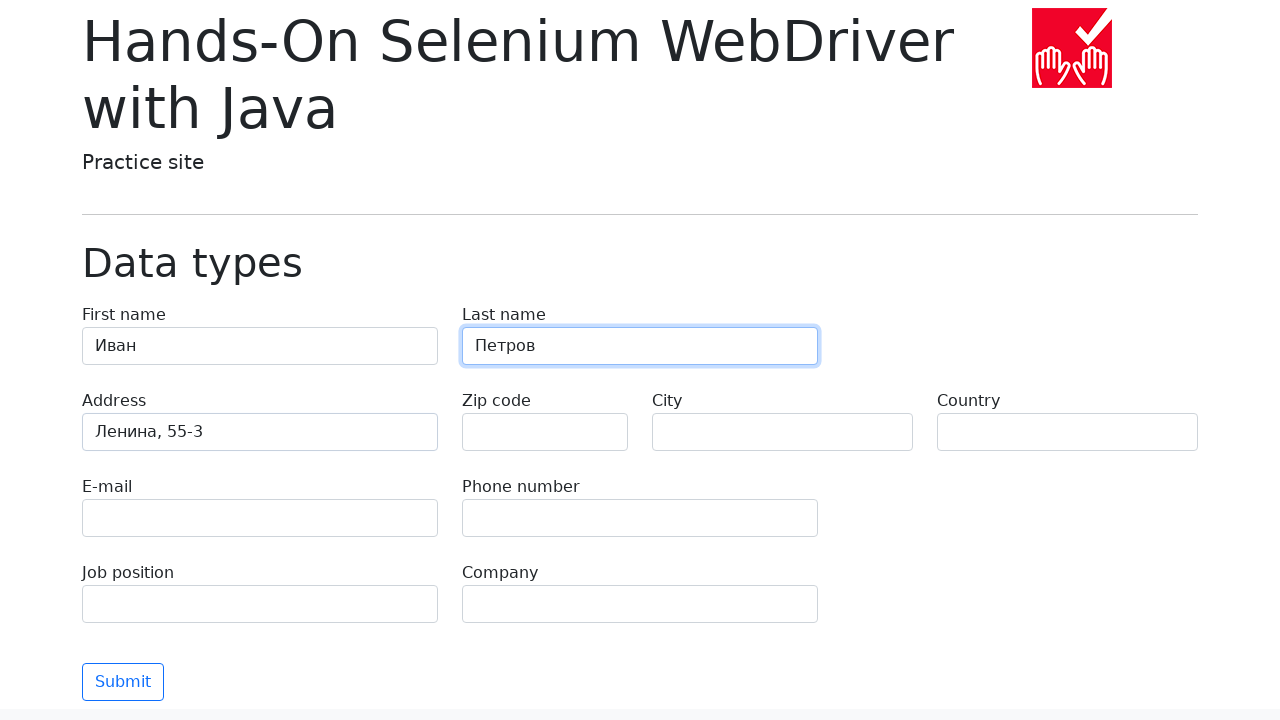

Filled email field with 'test@skypro.com' on input[name='e-mail']
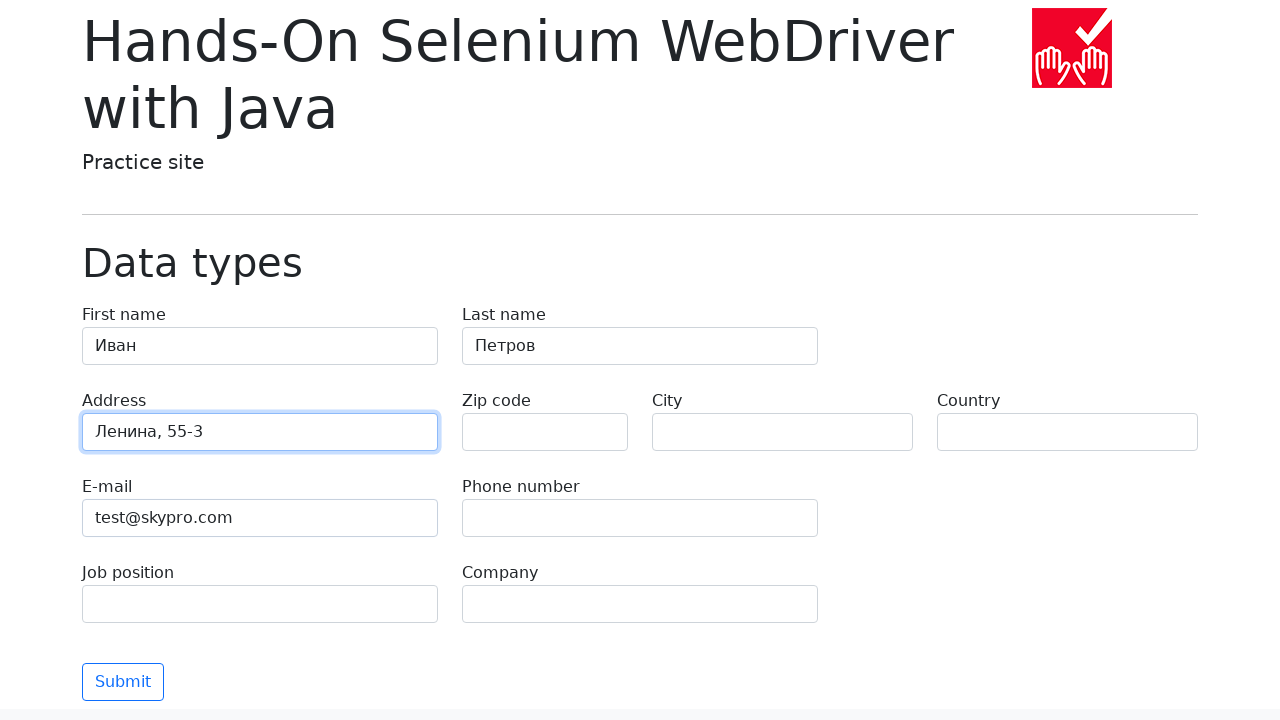

Filled phone field with '+7985899998787' on input[name='phone']
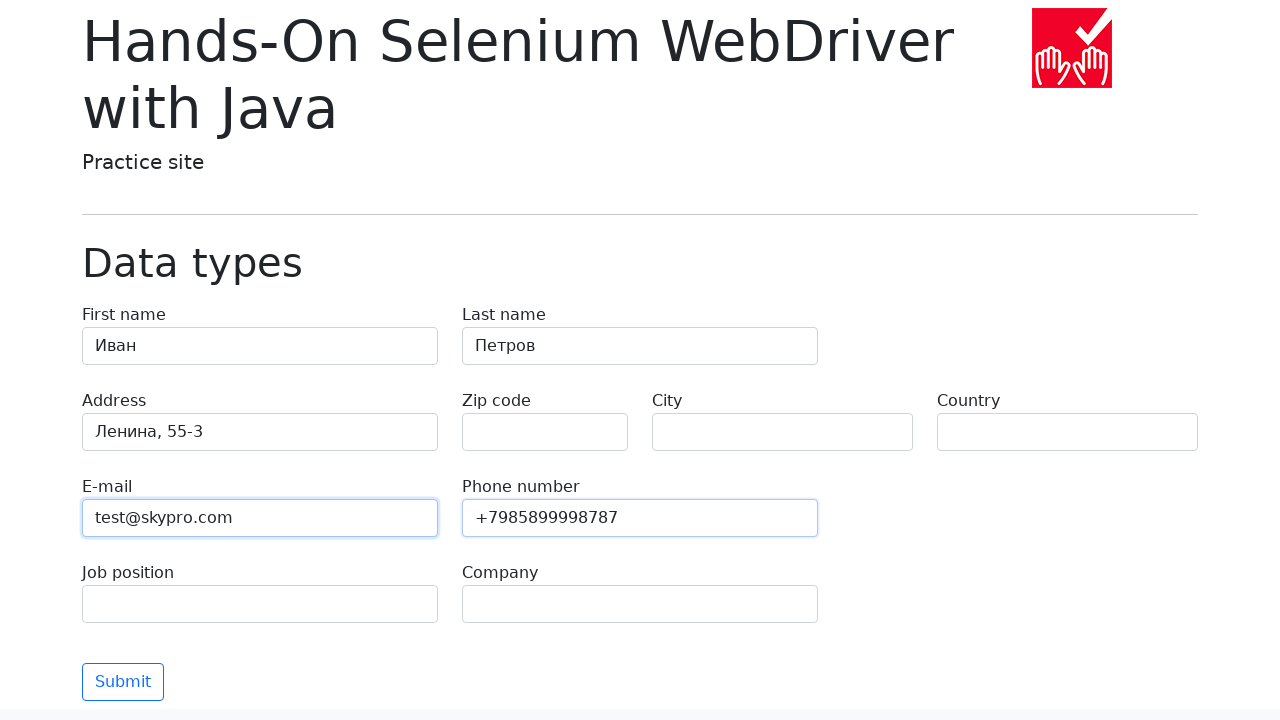

Filled city field with 'Москва' on input[name='city']
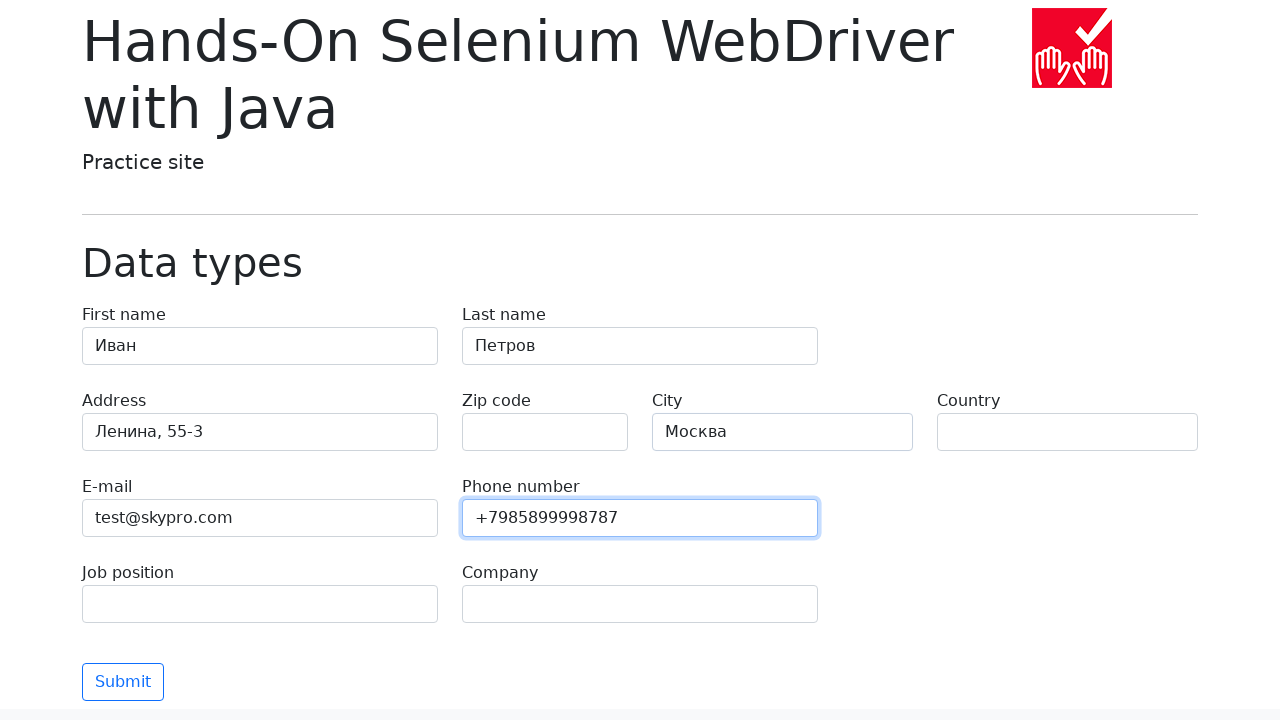

Filled country field with 'Россия' on input[name='country']
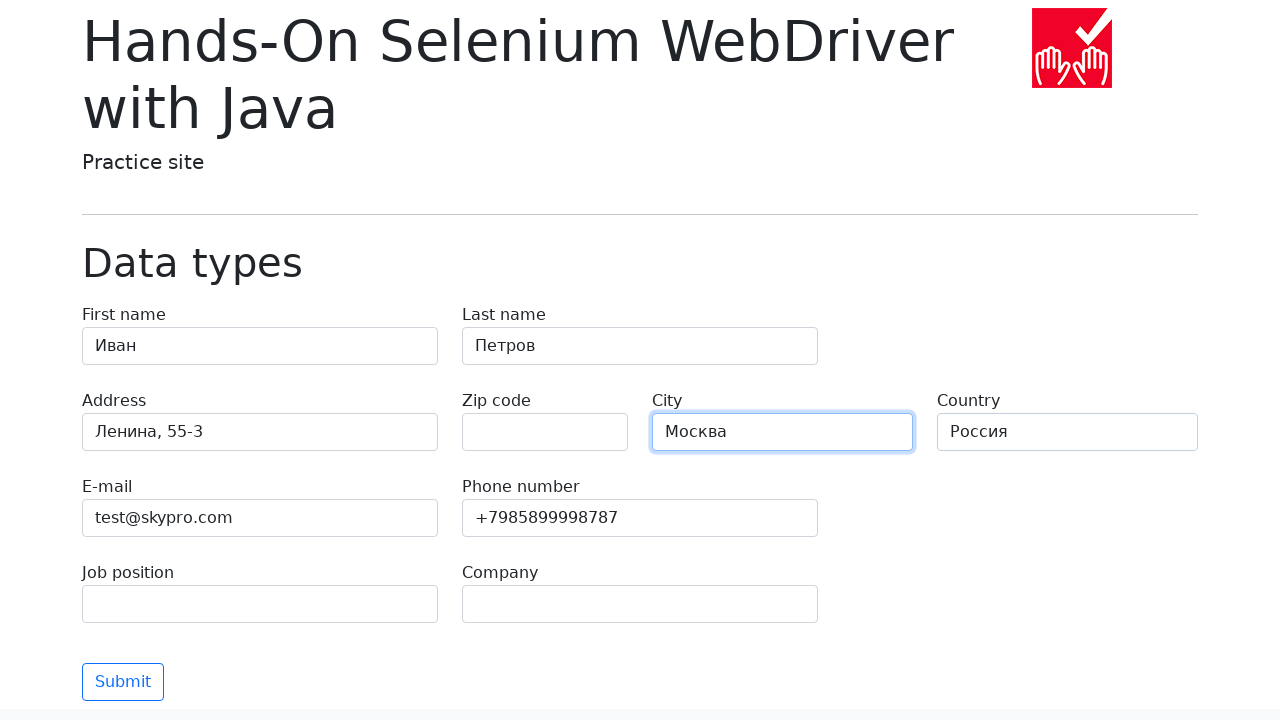

Filled job position field with 'QA' on input[name='job-position']
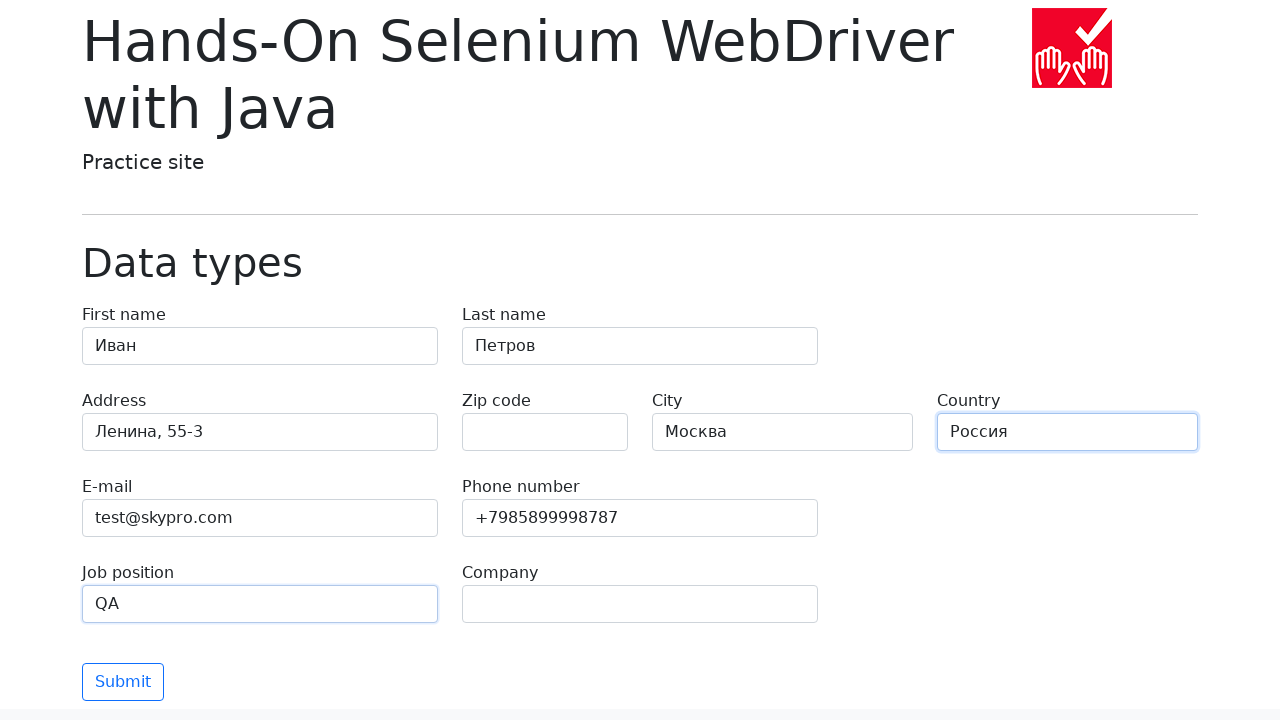

Filled company field with 'SkyPro' on input[name='company']
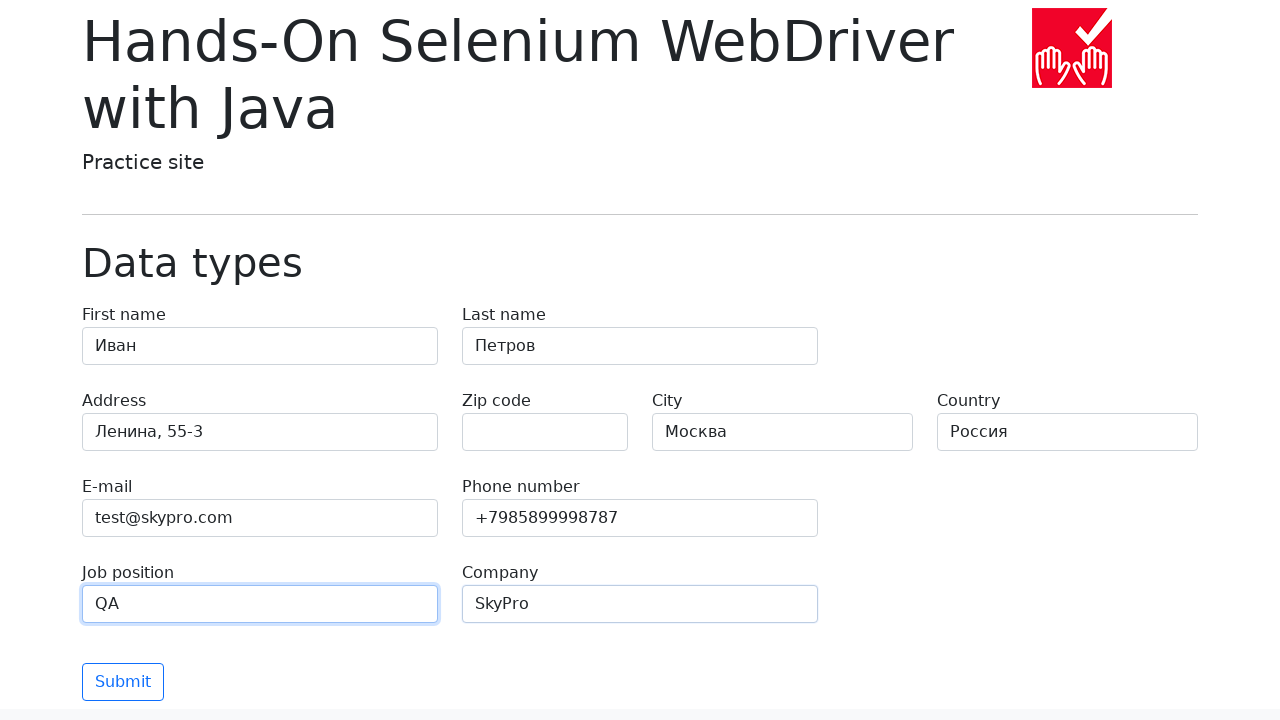

Clicked submit button to submit form with empty zip code at (123, 682) on button[type='submit']
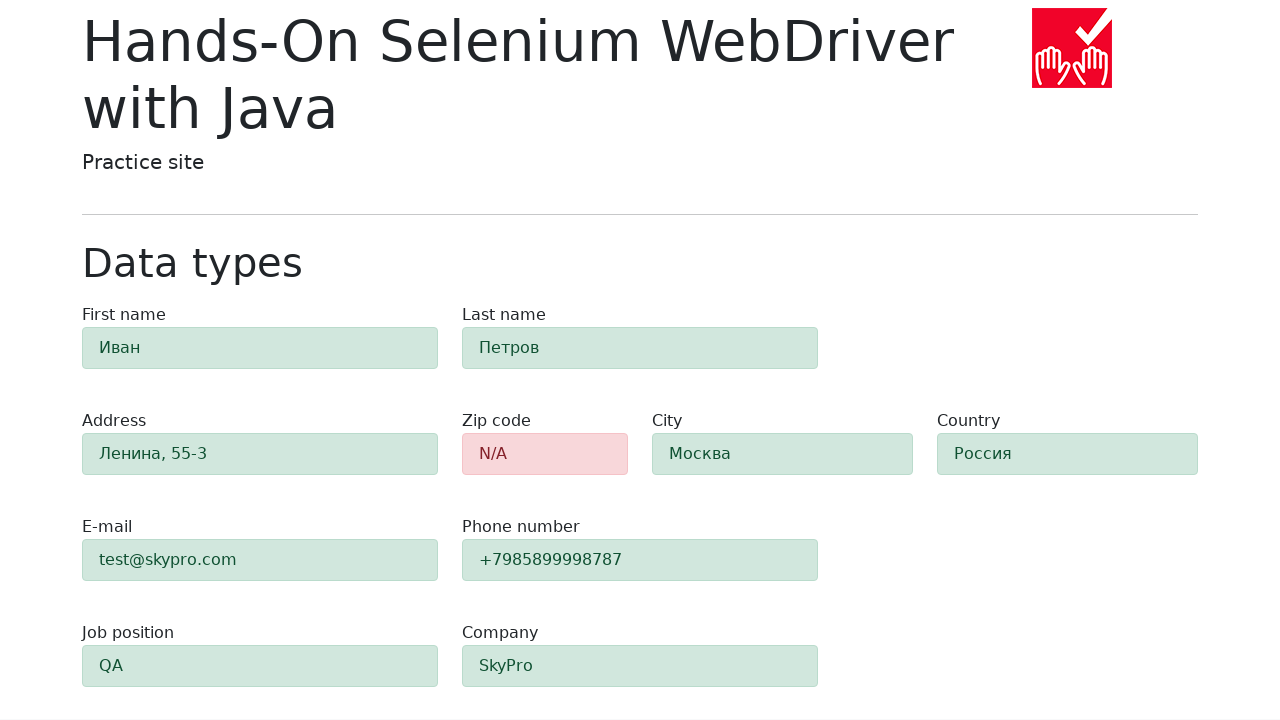

Verified zip code field displays error state (red/alert-danger)
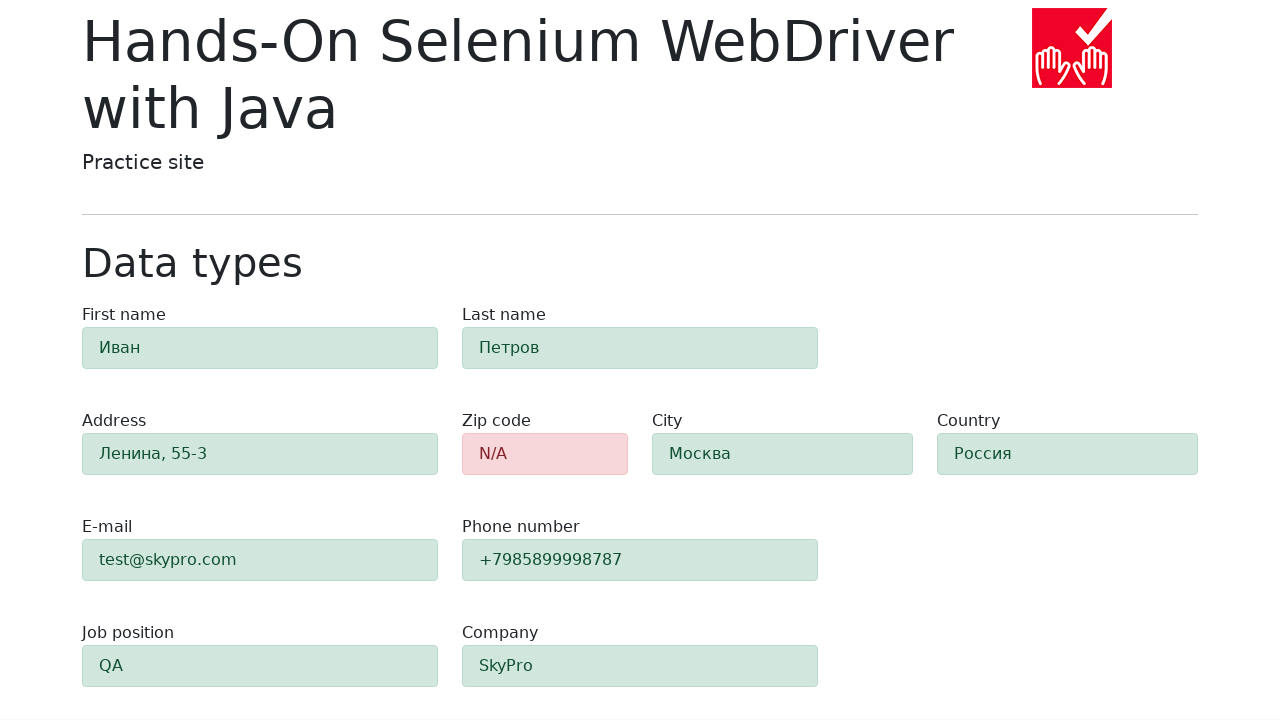

Verified other fields display success state (green/alert-success)
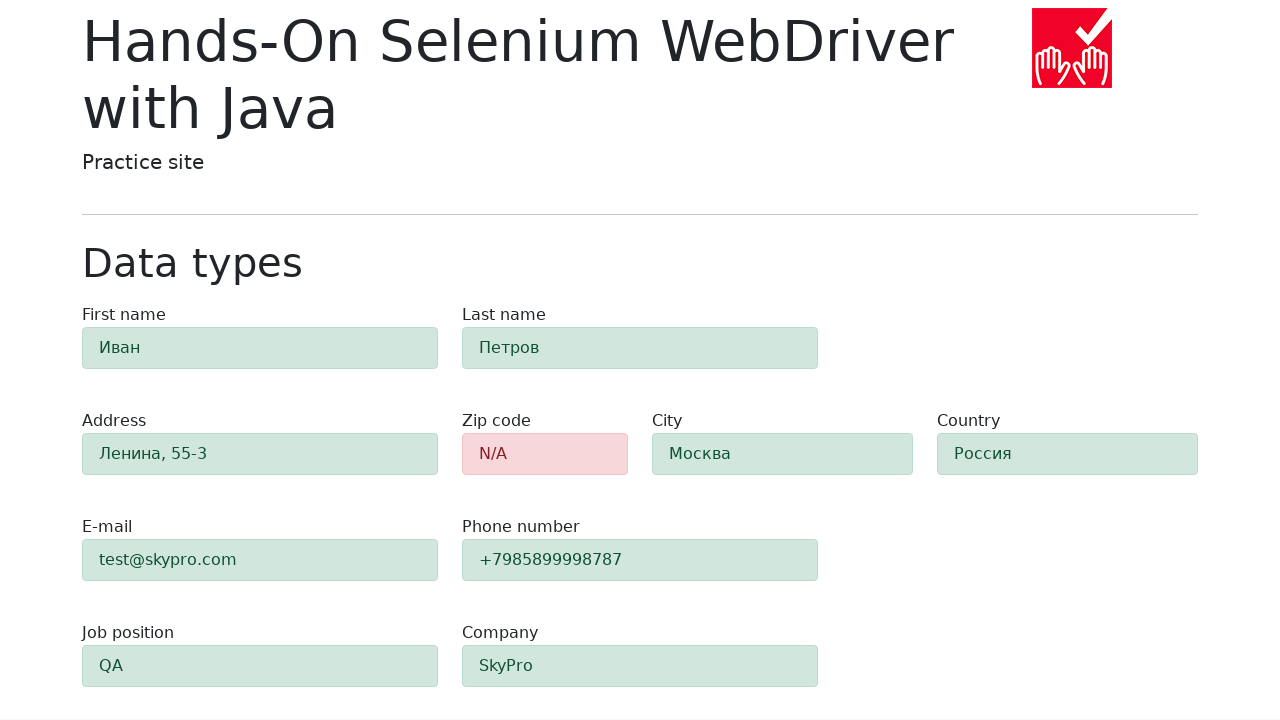

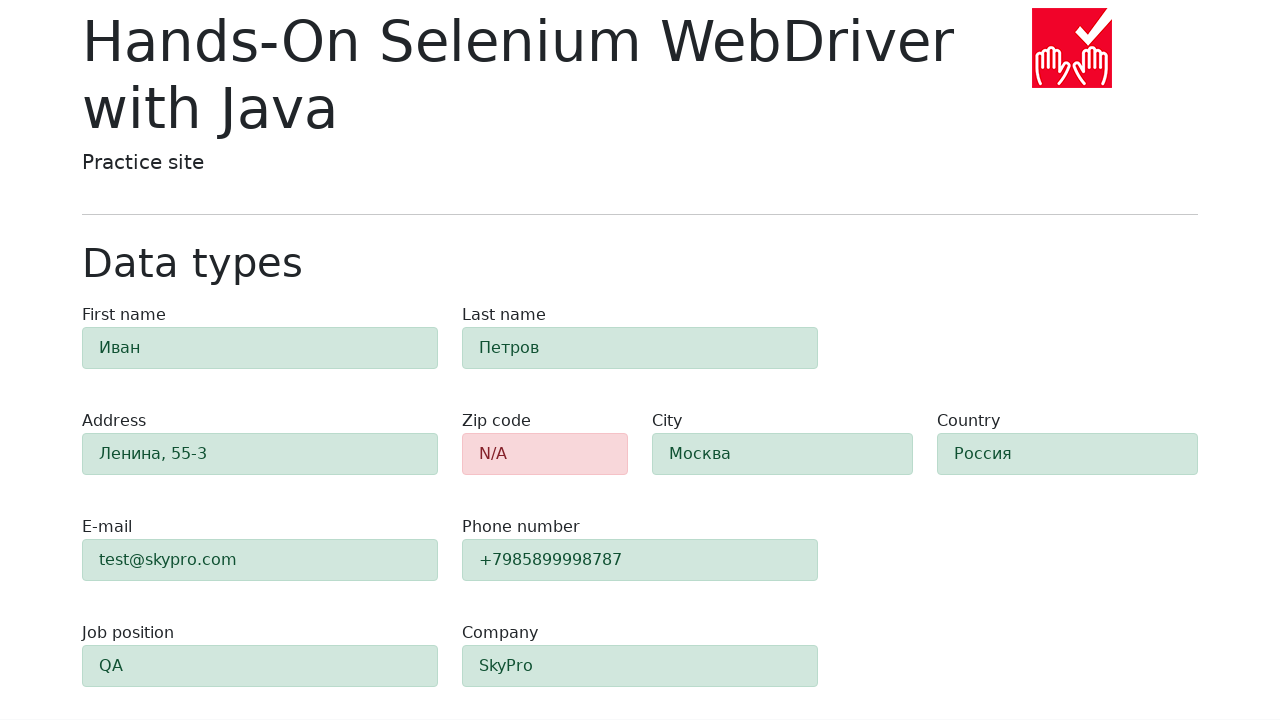